Tests the dynamic controls page by verifying a textbox is initially disabled, clicking the Enable button, waiting for it to become enabled, and verifying the success message appears.

Starting URL: https://the-internet.herokuapp.com/dynamic_controls

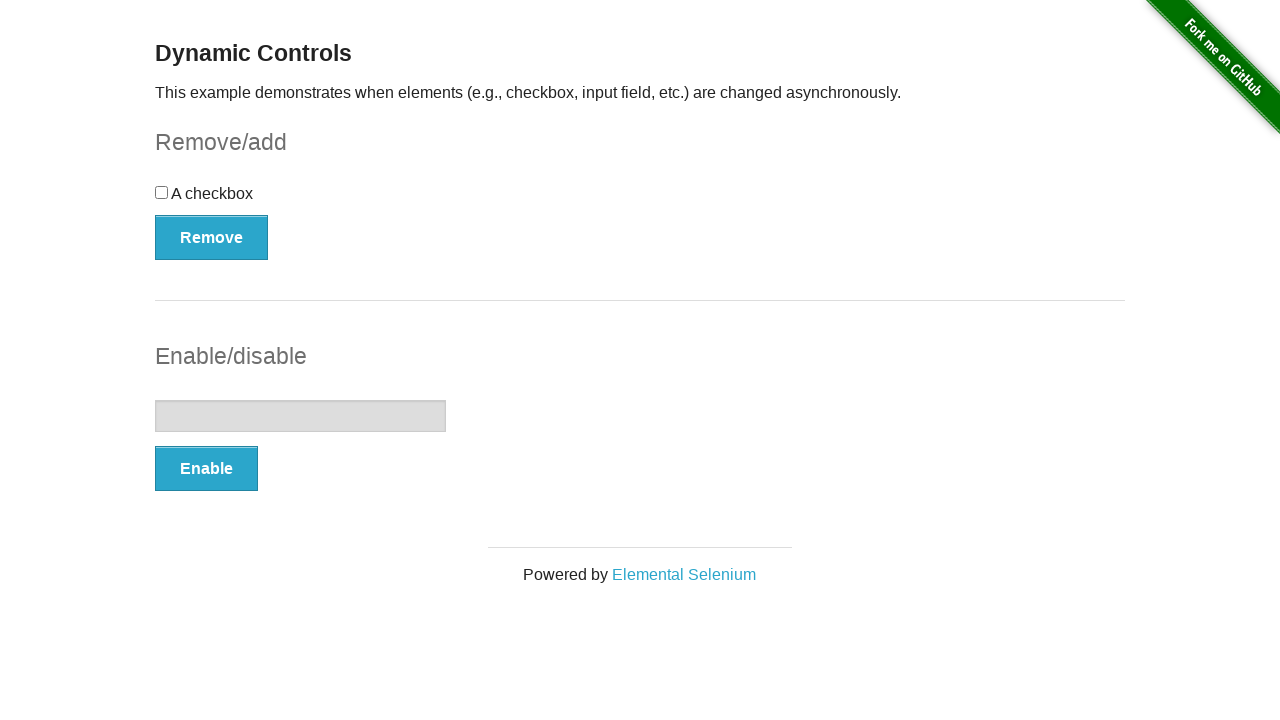

Navigated to dynamic controls page
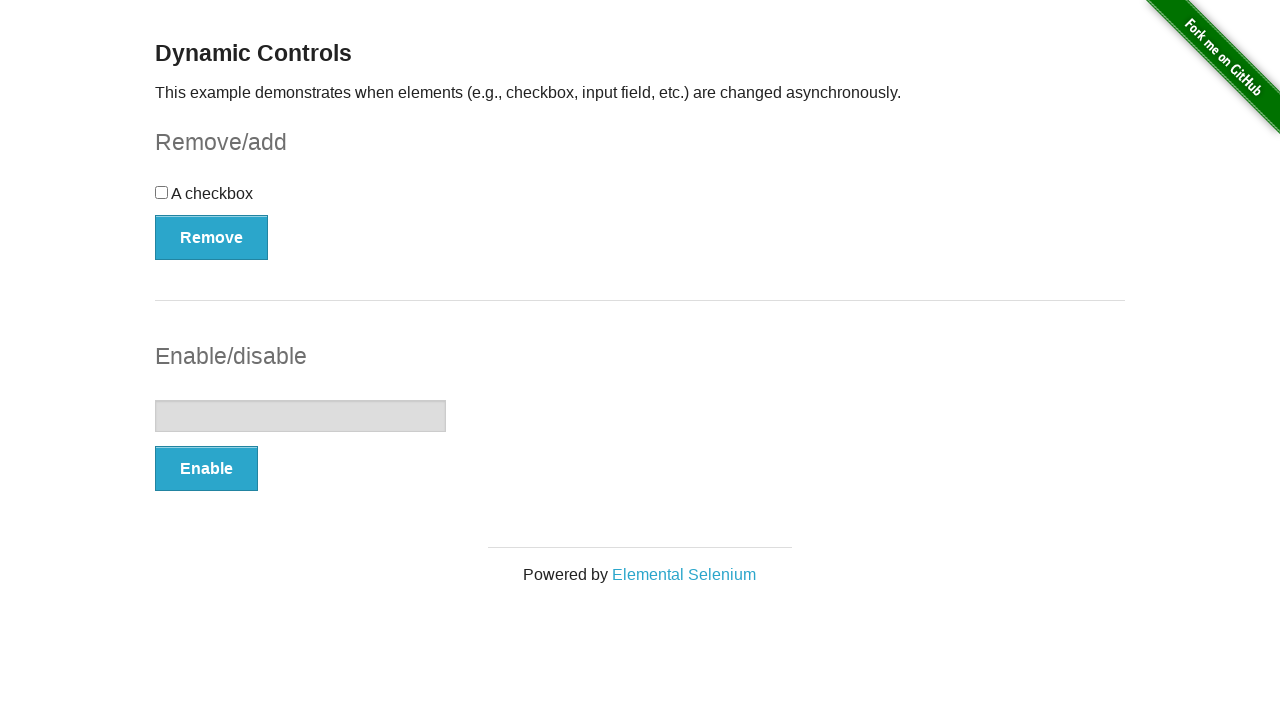

Located the textbox element
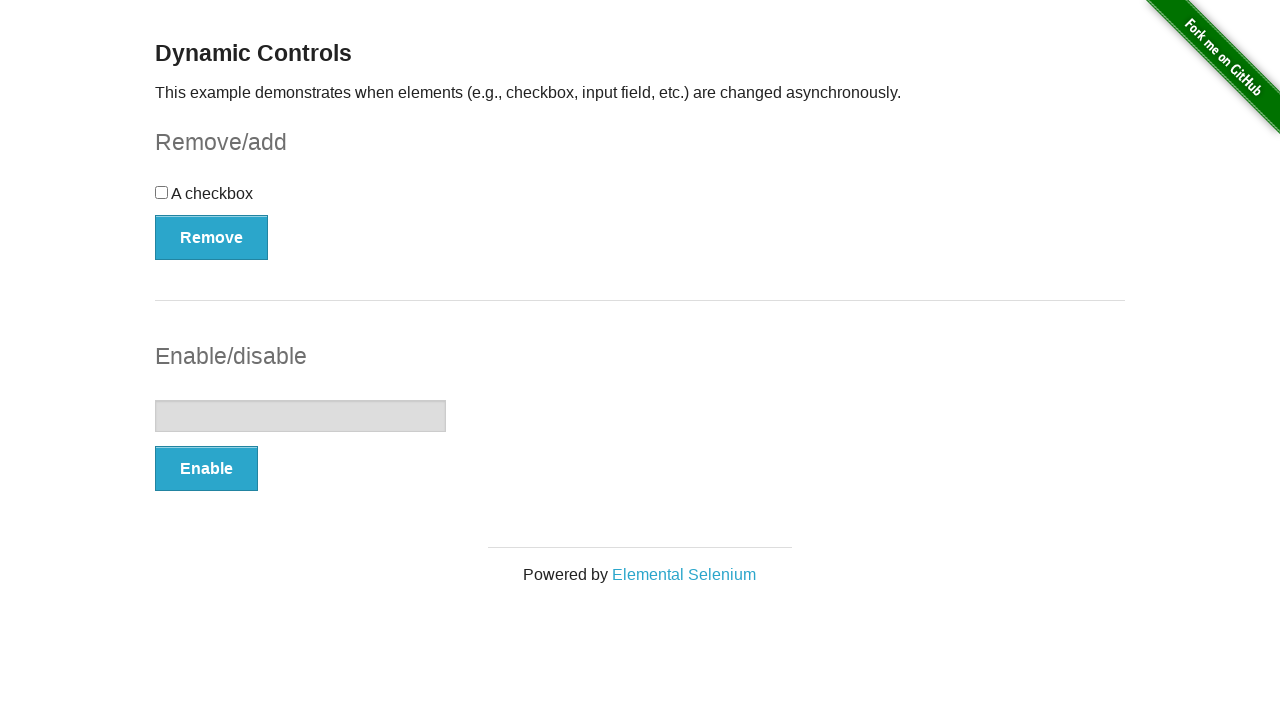

Verified textbox is initially disabled
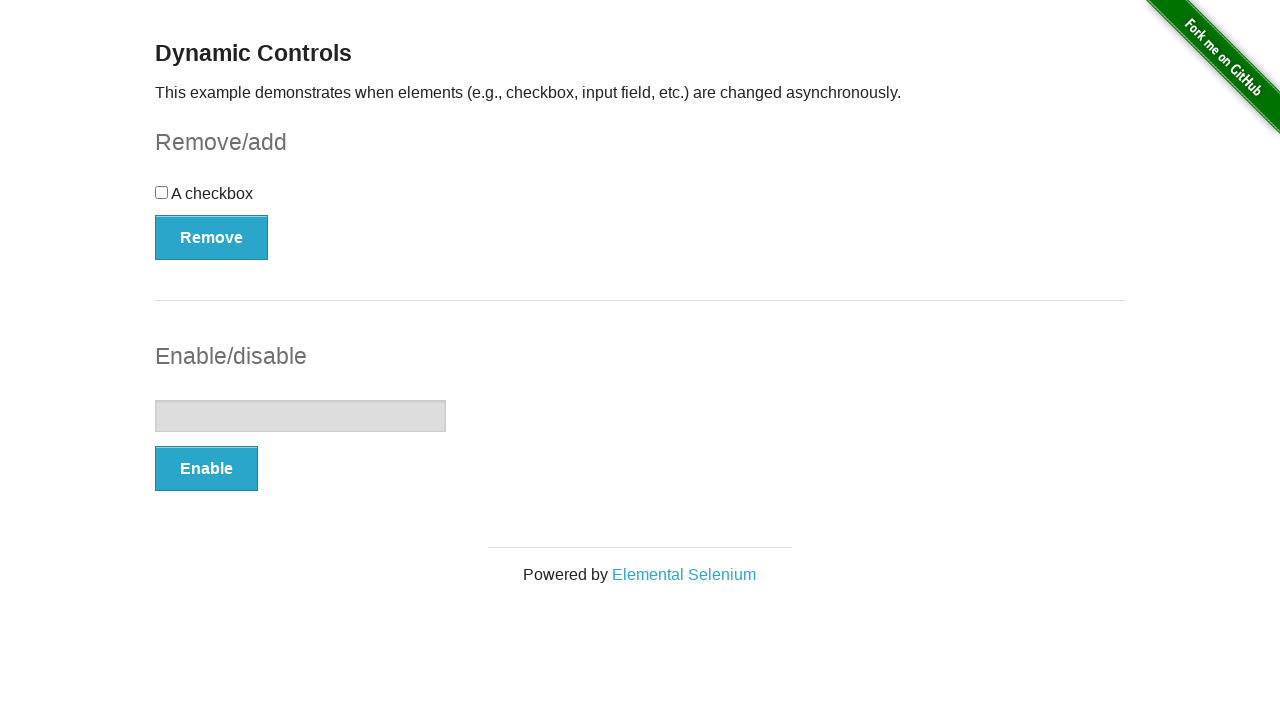

Clicked the Enable button at (206, 469) on button:text('Enable')
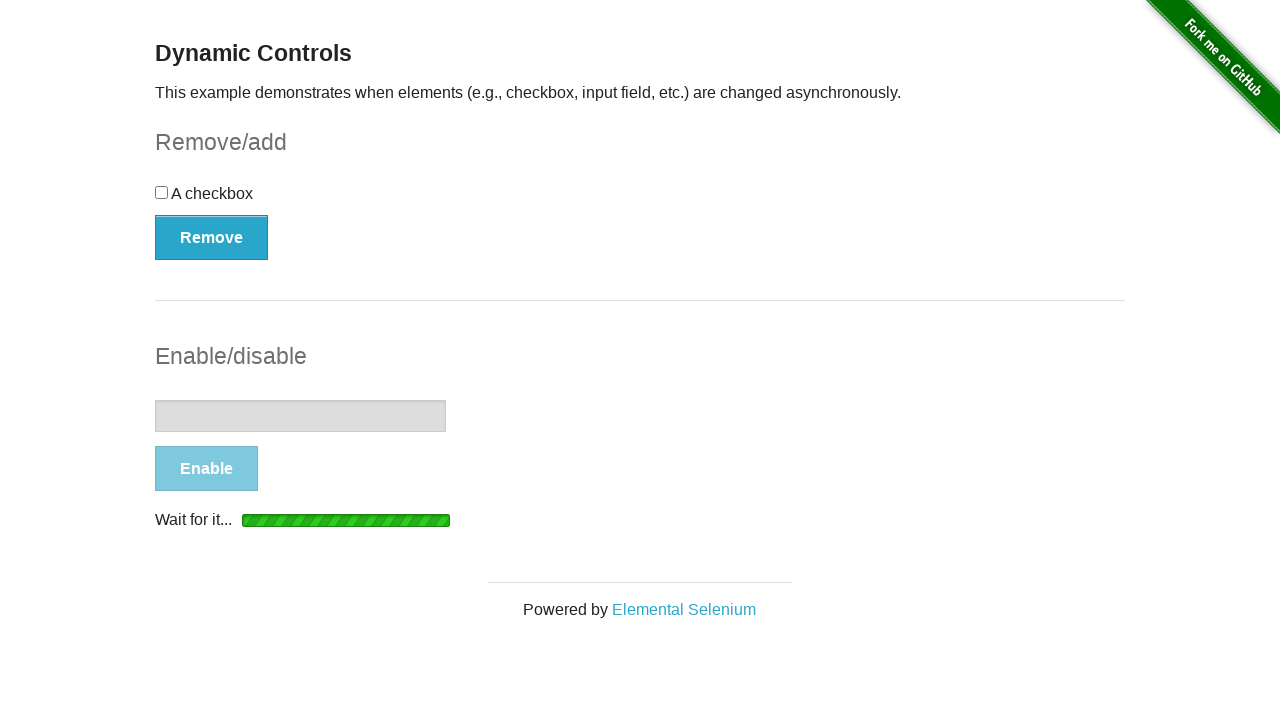

Waited for textbox to become visible
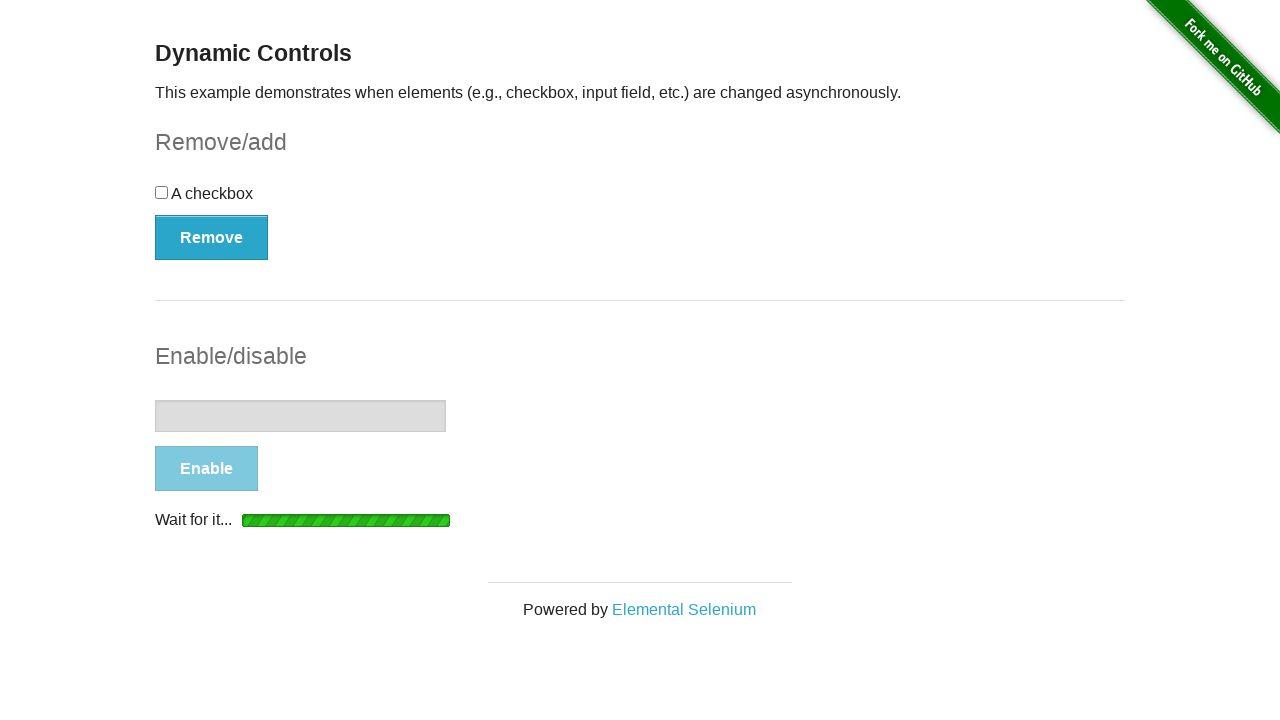

Waited for textbox to become enabled
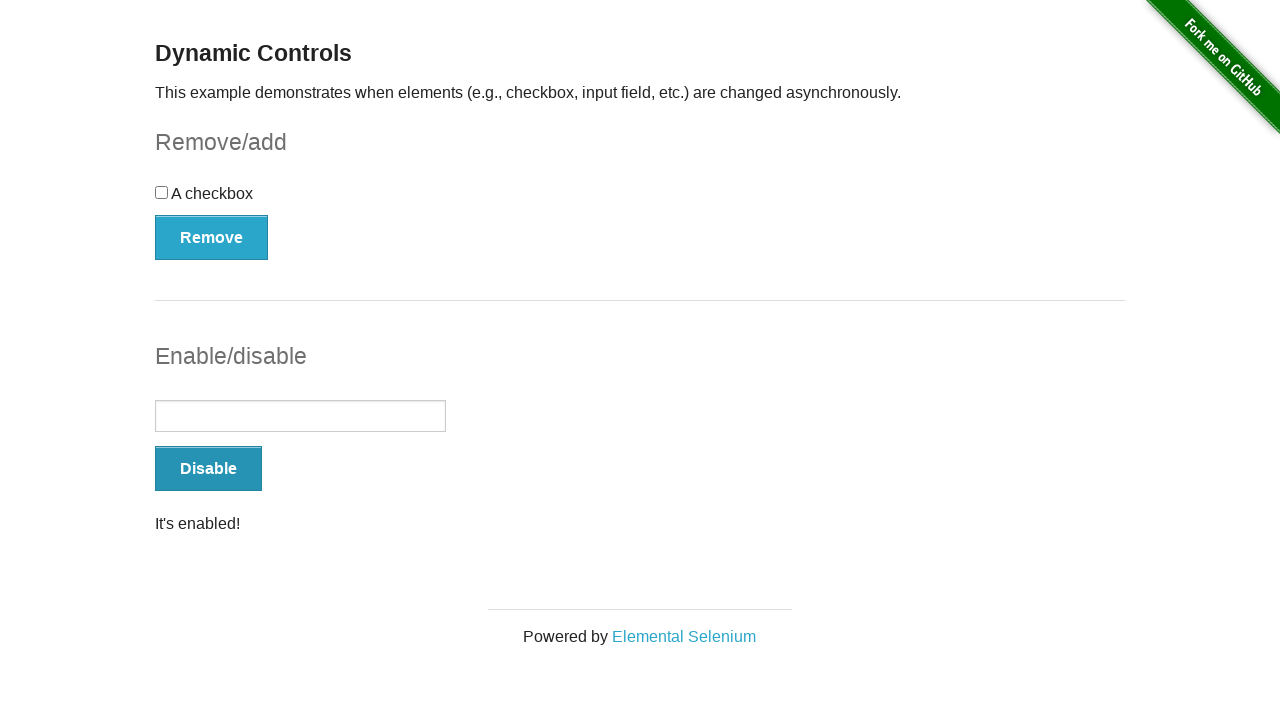

Located the success message element
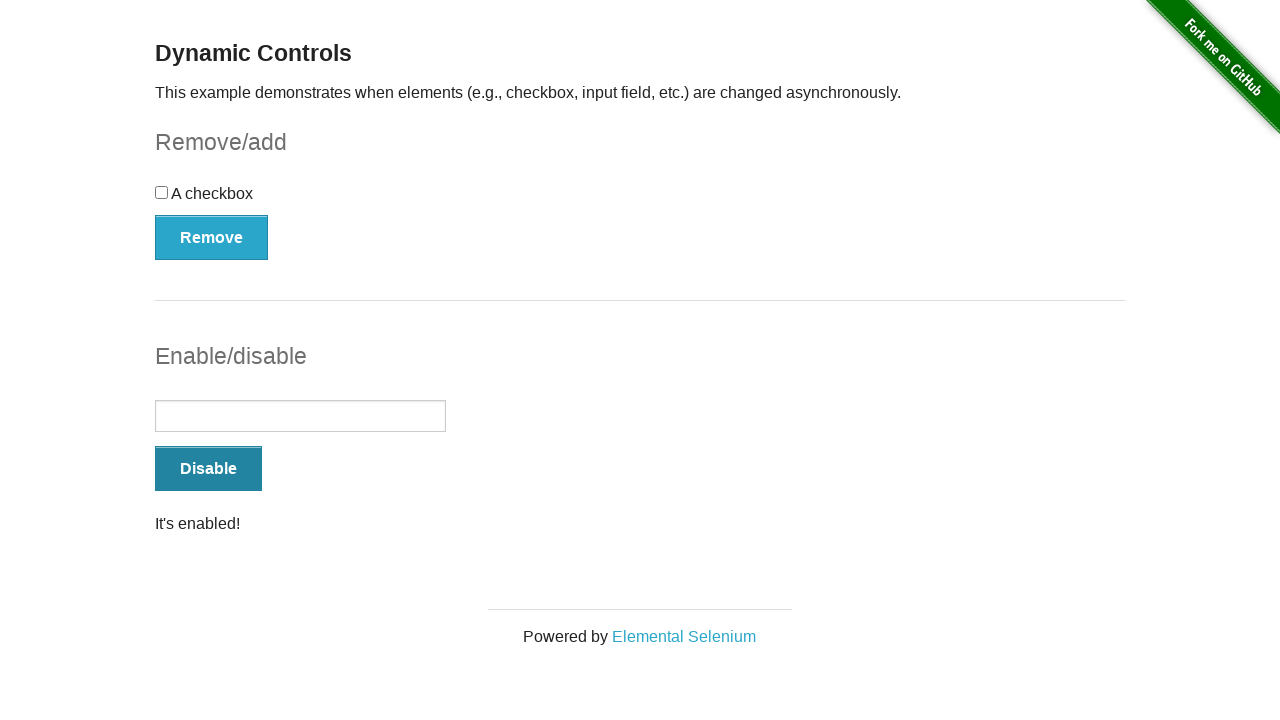

Verified 'It's enabled!' success message is visible
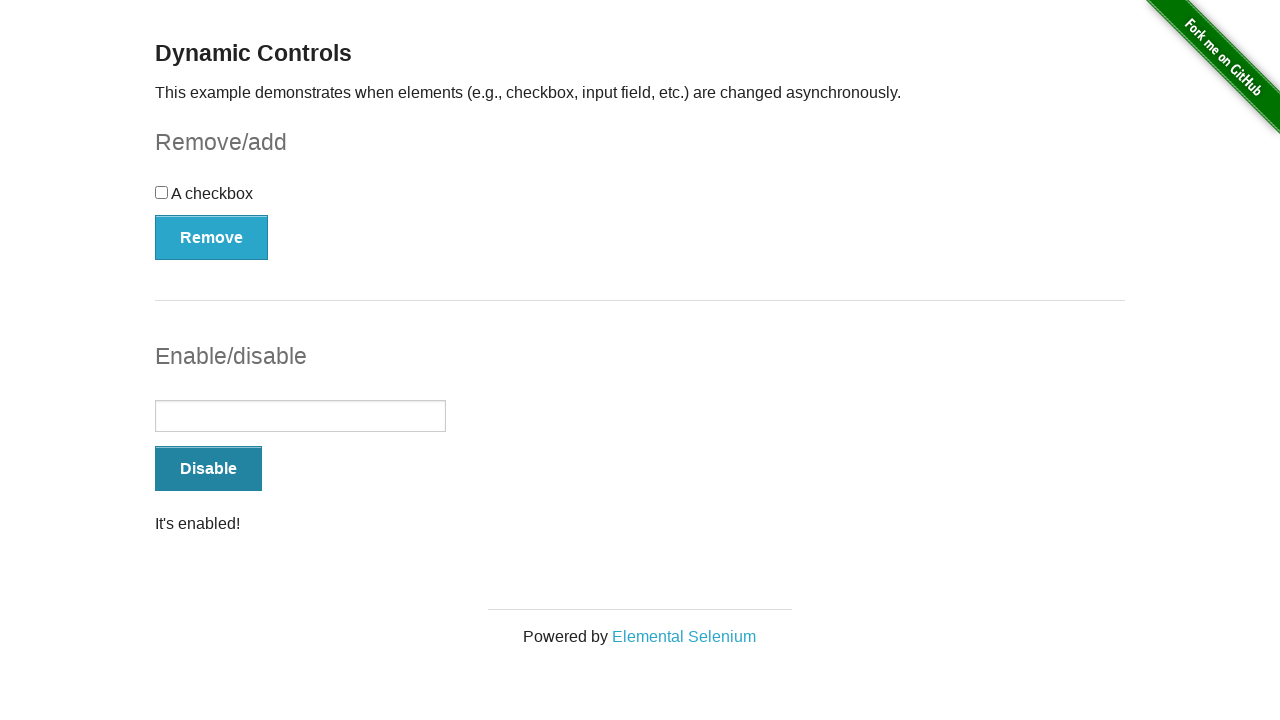

Verified textbox is now enabled
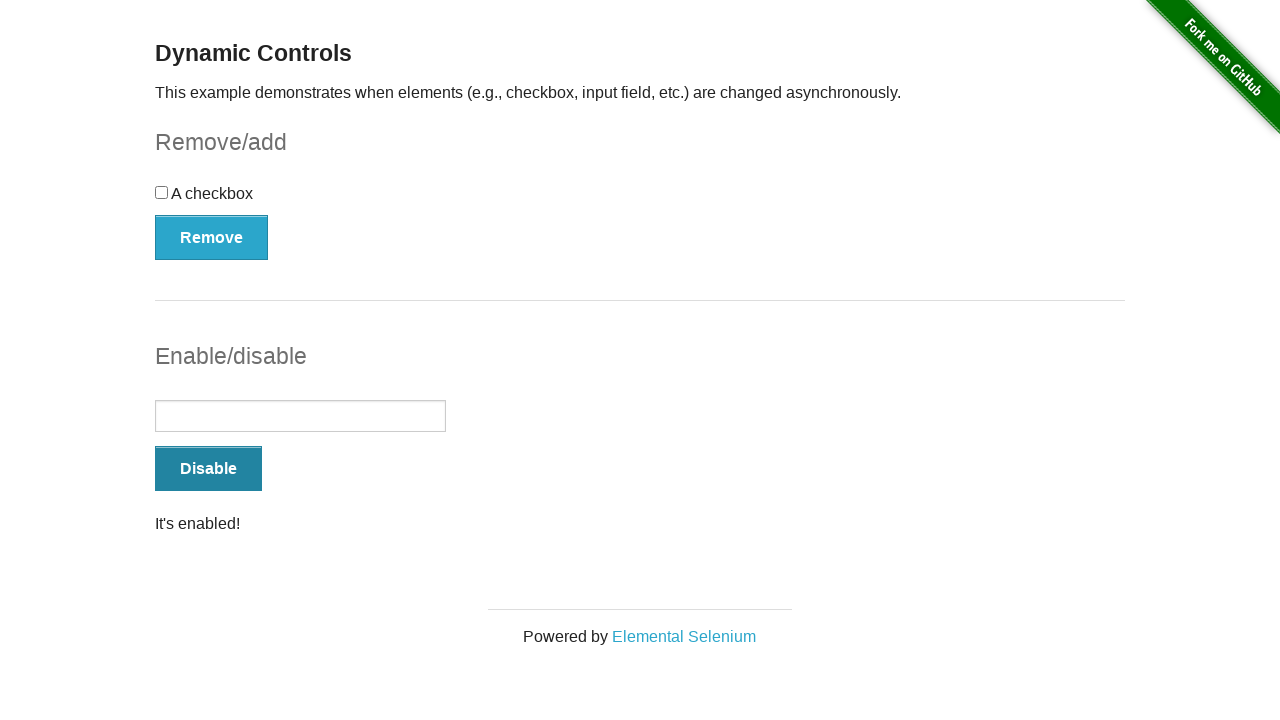

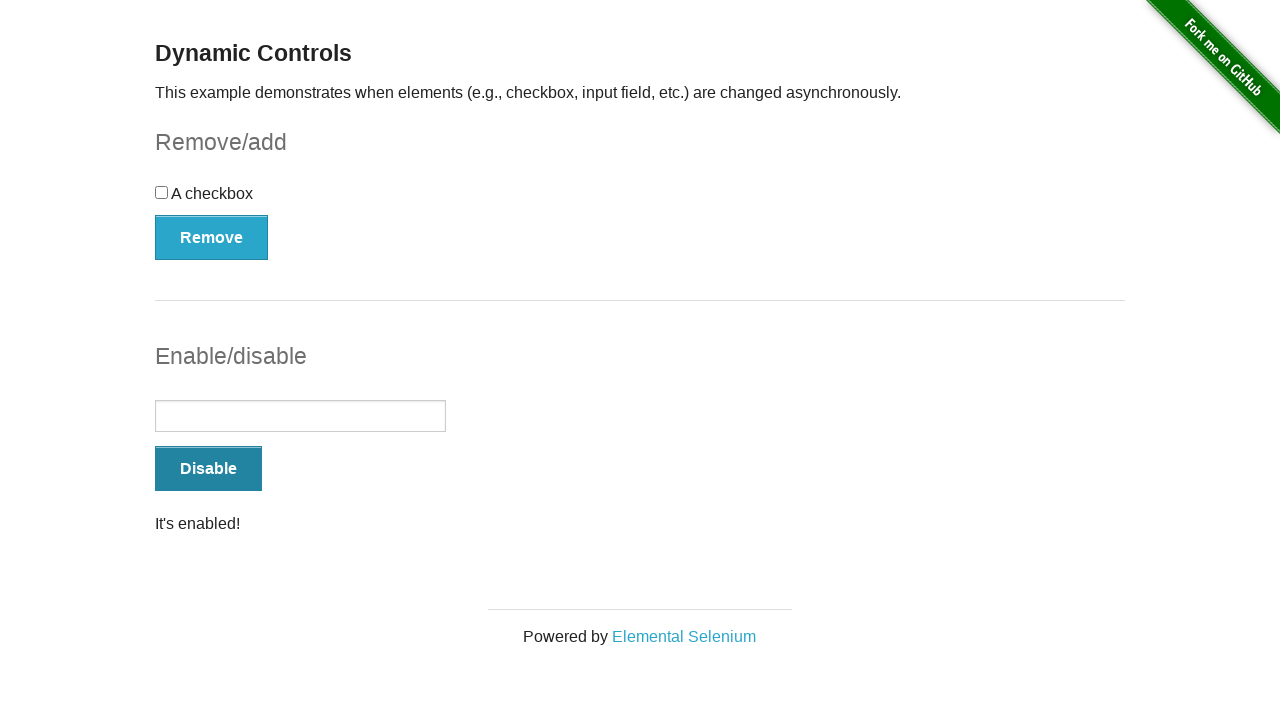